Tests window opening functionality by clicking a button that opens windows with a delay and verifying multiple windows are opened

Starting URL: https://www.leafground.com/window.xhtml

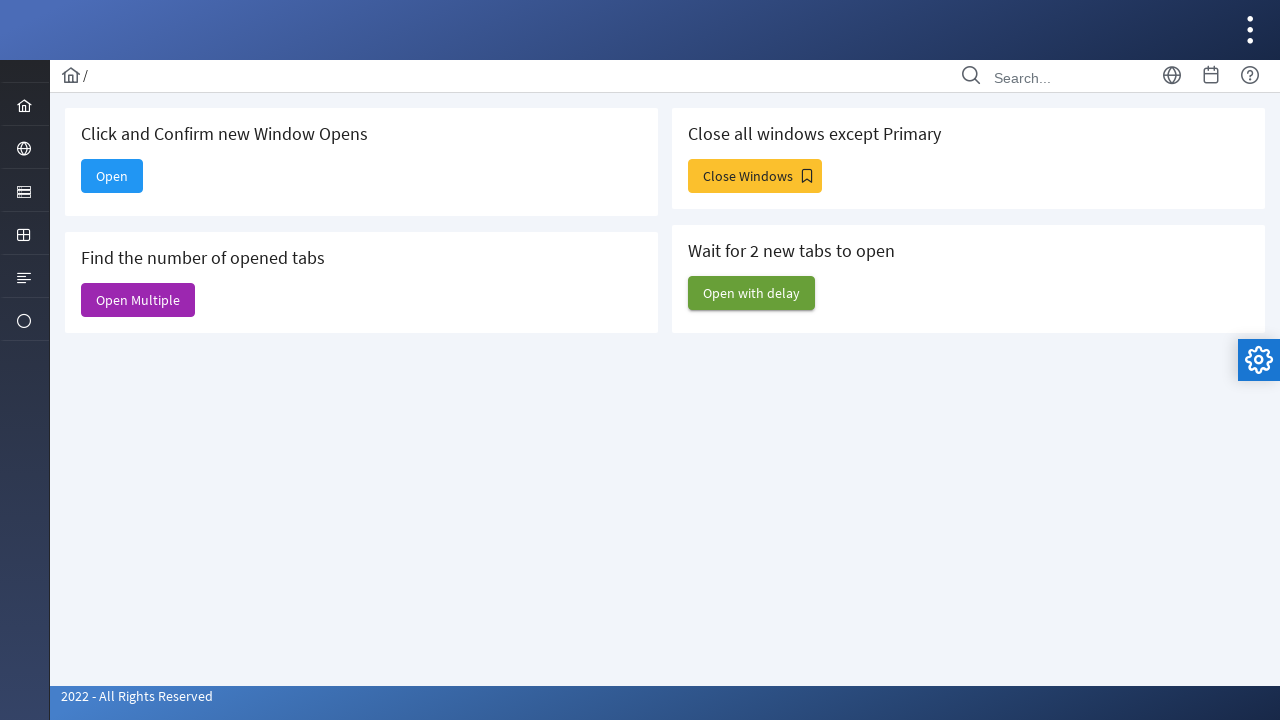

Clicked 'Open with delay' button to trigger window opening at (752, 293) on xpath=//span[text()='Open with delay']
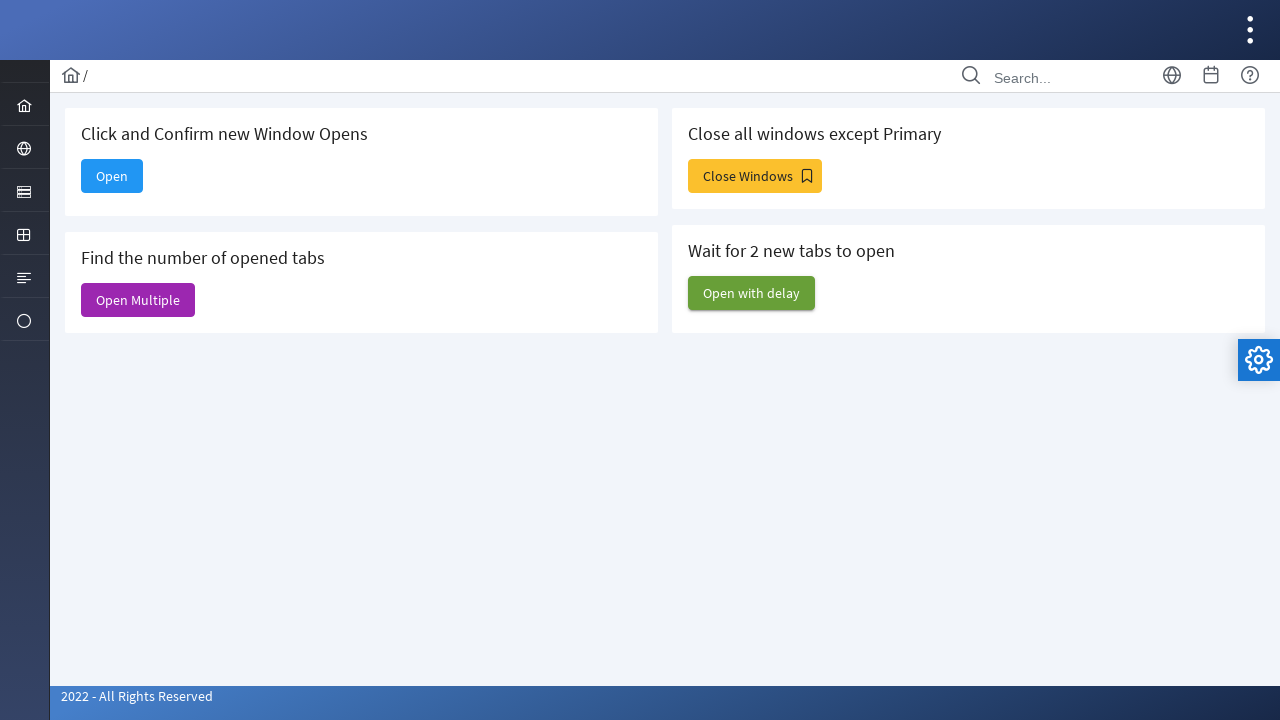

Waited 2 seconds for windows to open with delay
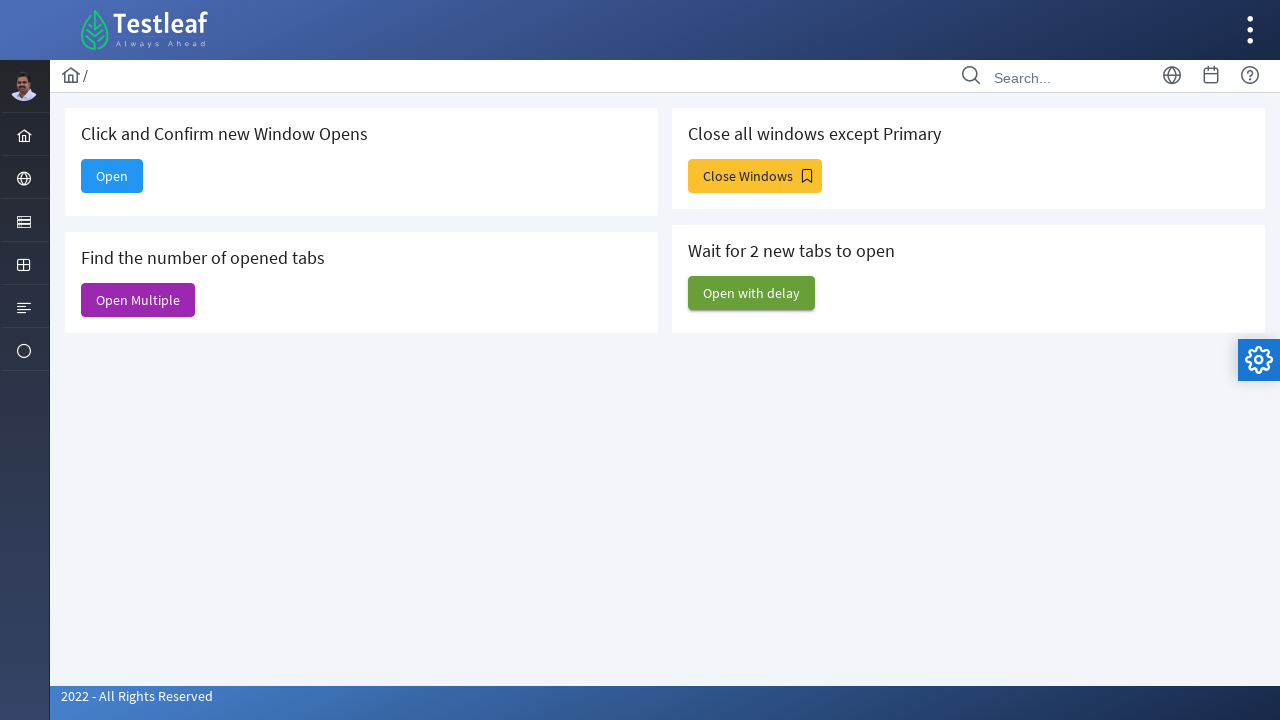

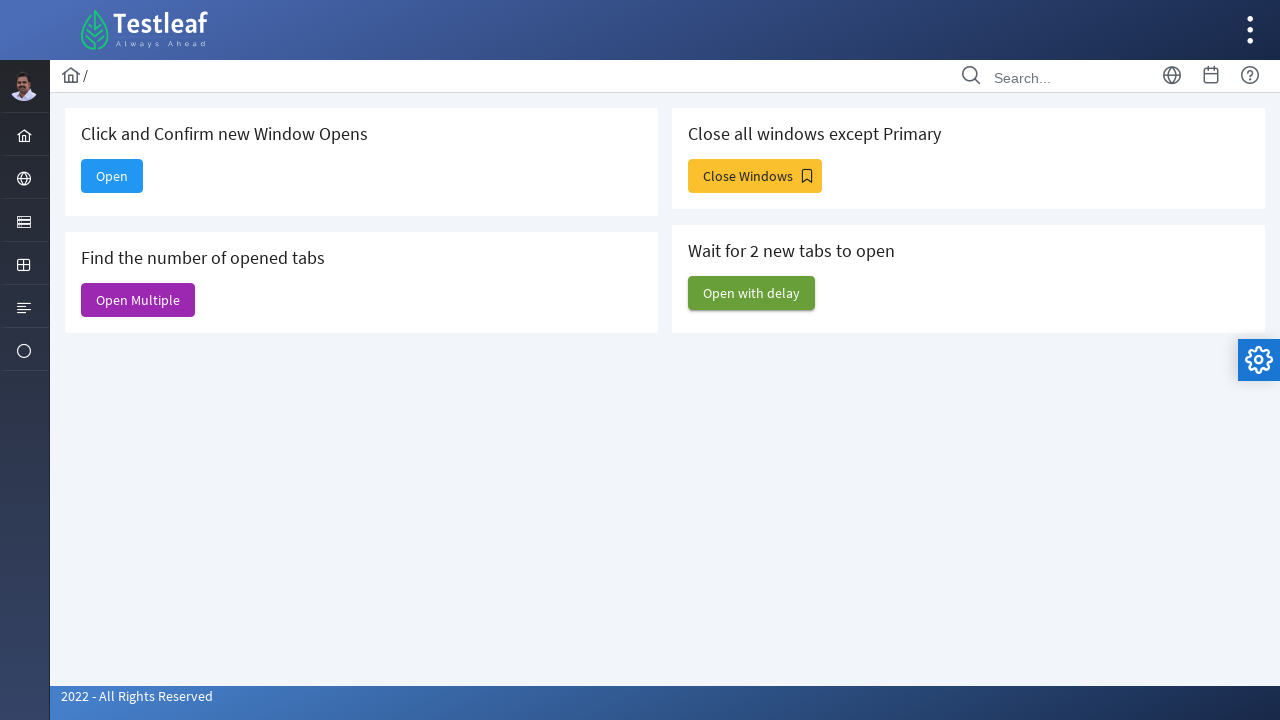